Tests filling out form fields by entering text in the name and age input fields, using Tab key to navigate between fields.

Starting URL: https://mdn.github.io/learning-area/tools-testing/cross-browser-testing/accessibility/native-keyboard-accessibility.html

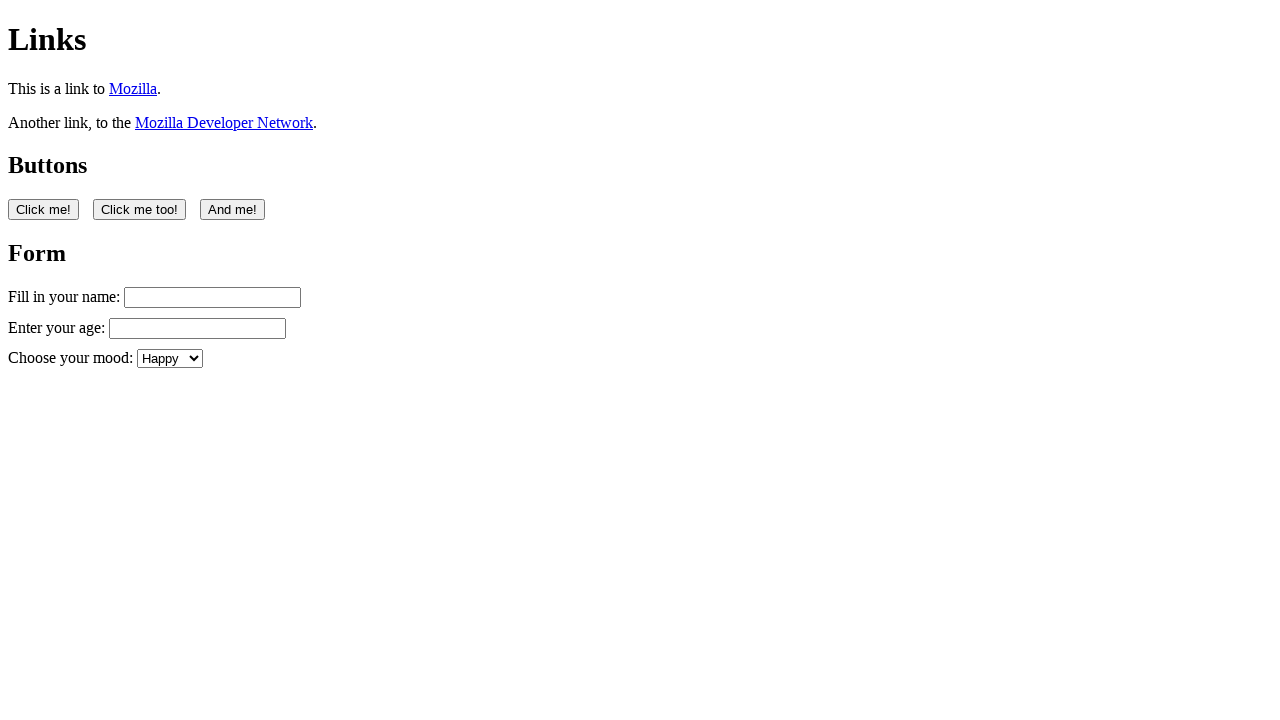

Filled name input field with 'Bob Smith' on #name
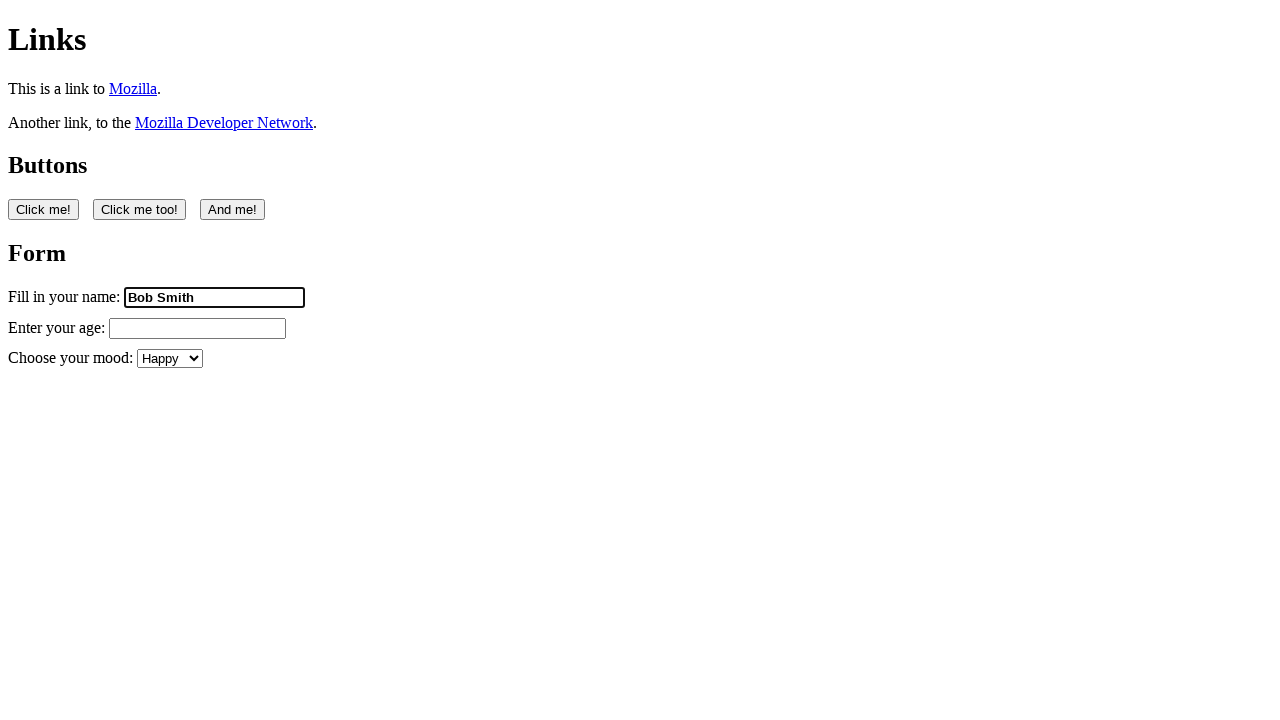

Pressed Tab key to navigate from name field to age field on #name
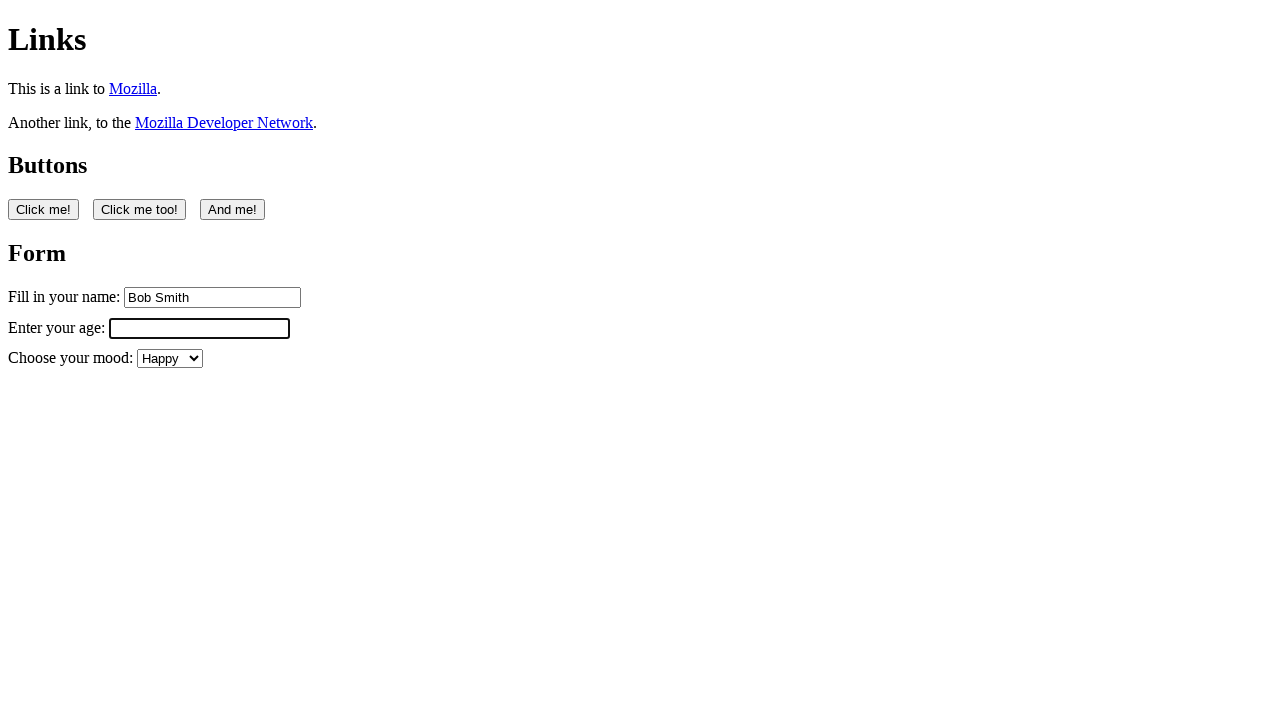

Filled age input field with '65' on #age
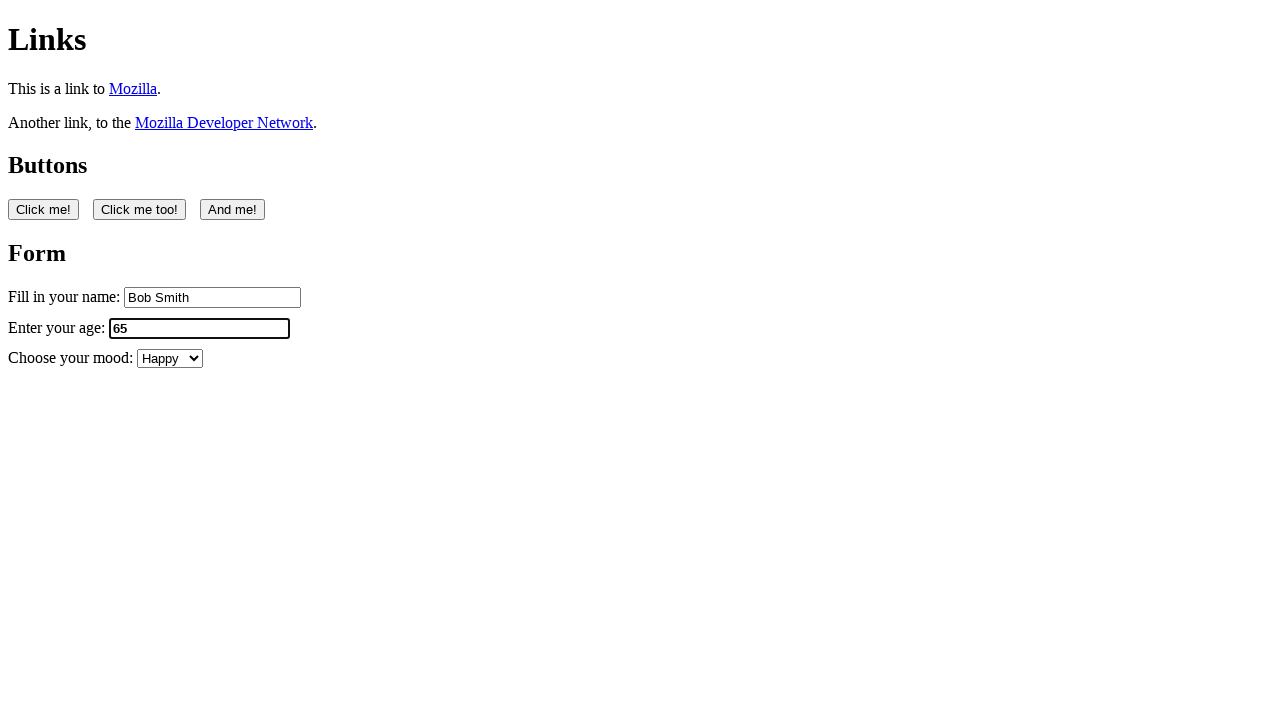

Retrieved name field value for verification
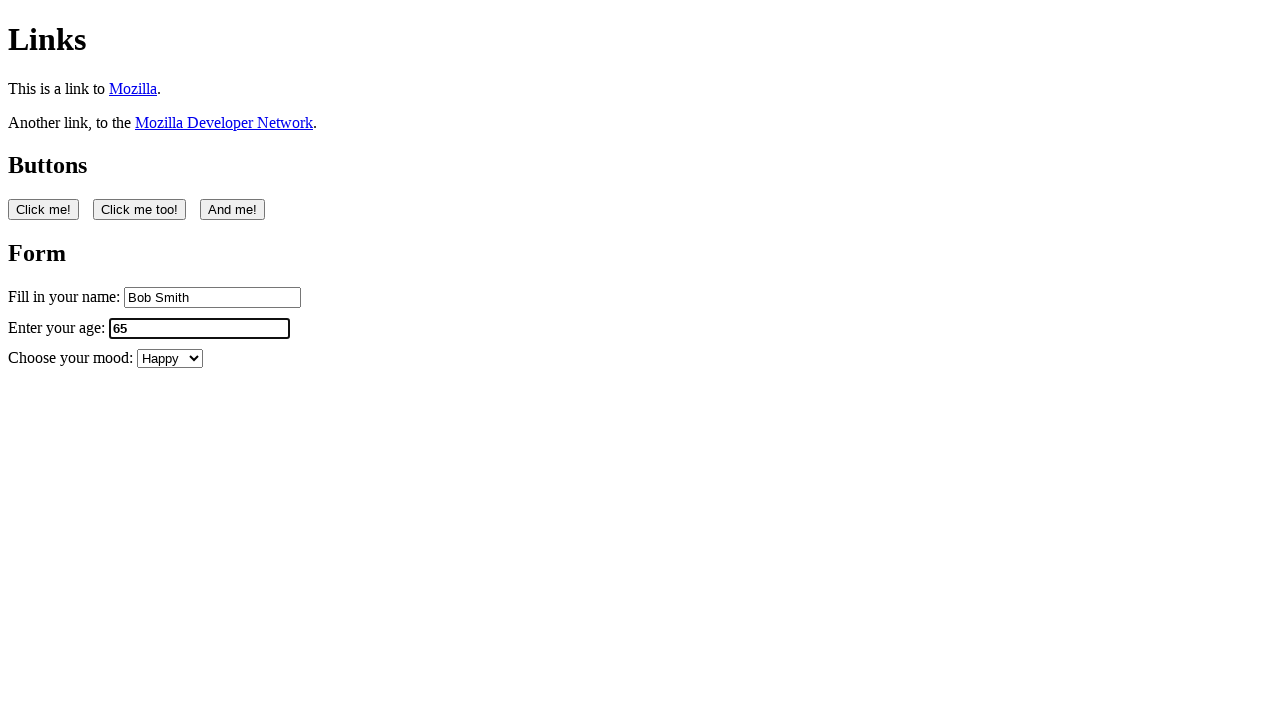

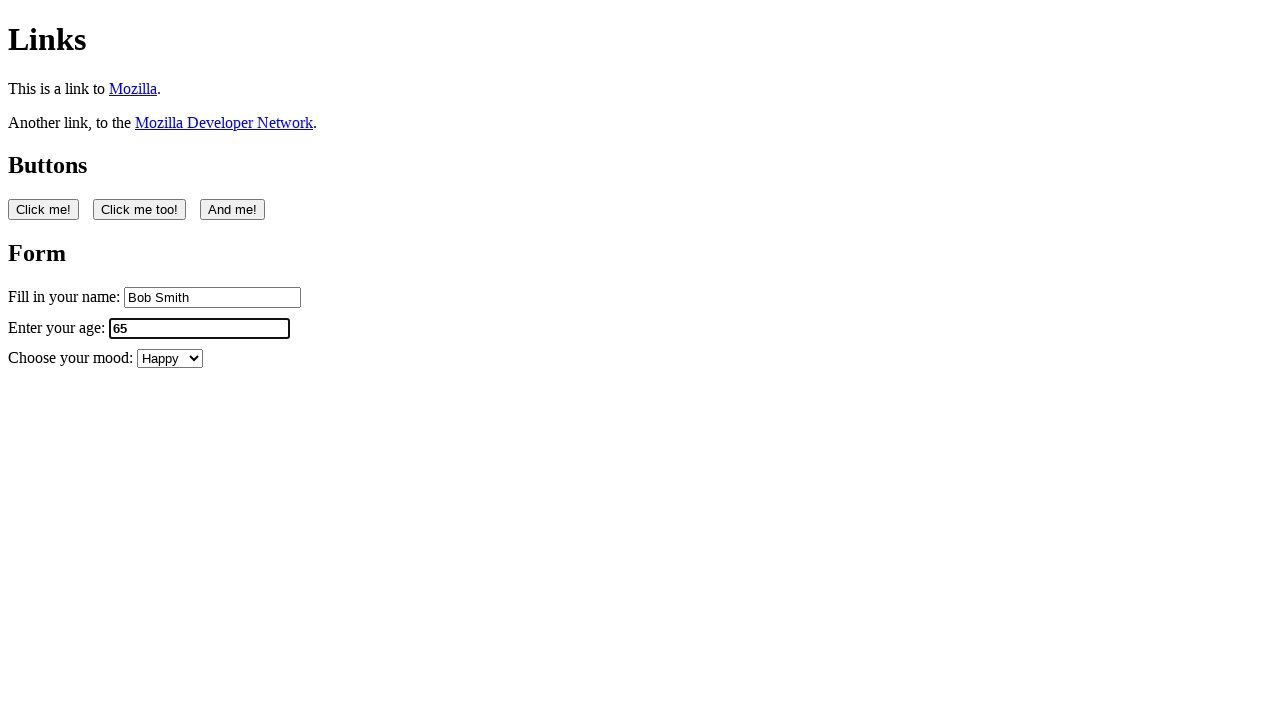